Tests form input functionality by navigating to a page, clearing and filling input fields, then clicking add button

Starting URL: http://javabykiran.com/playground/

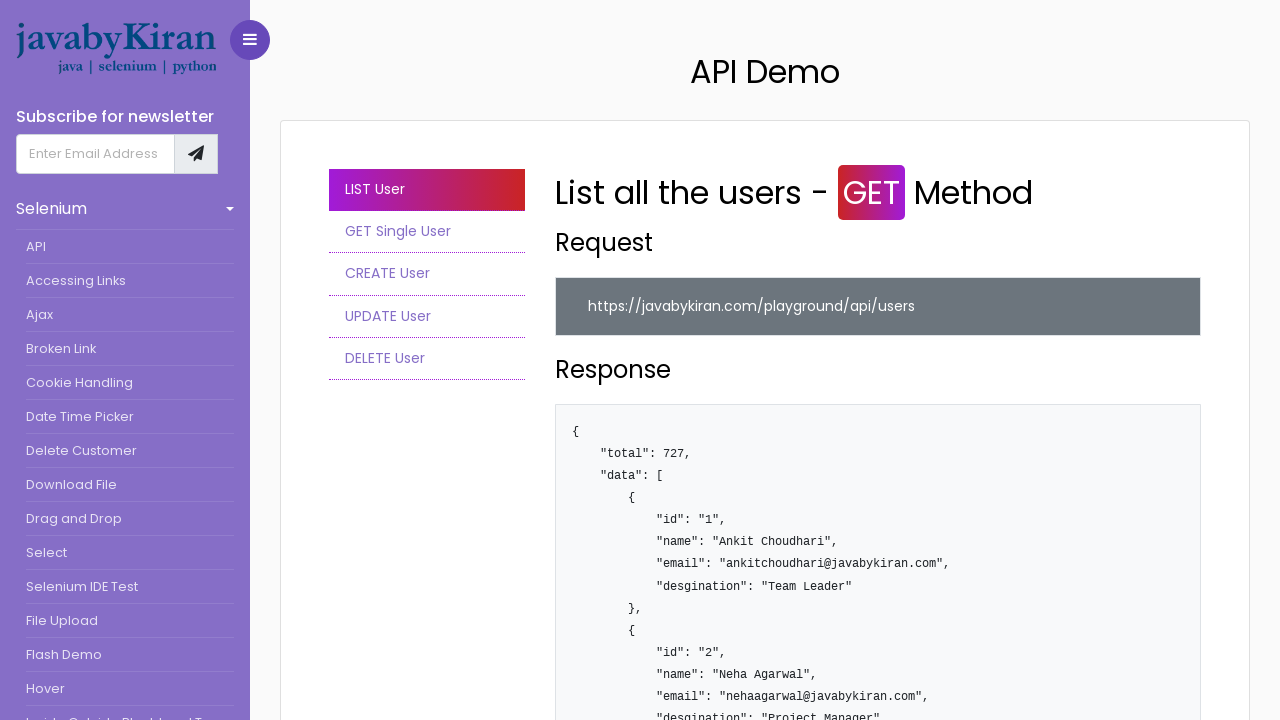

Clicked navigation link to form page at (130, 519) on //*[@id="homeSubmenu"]/li[9]/a
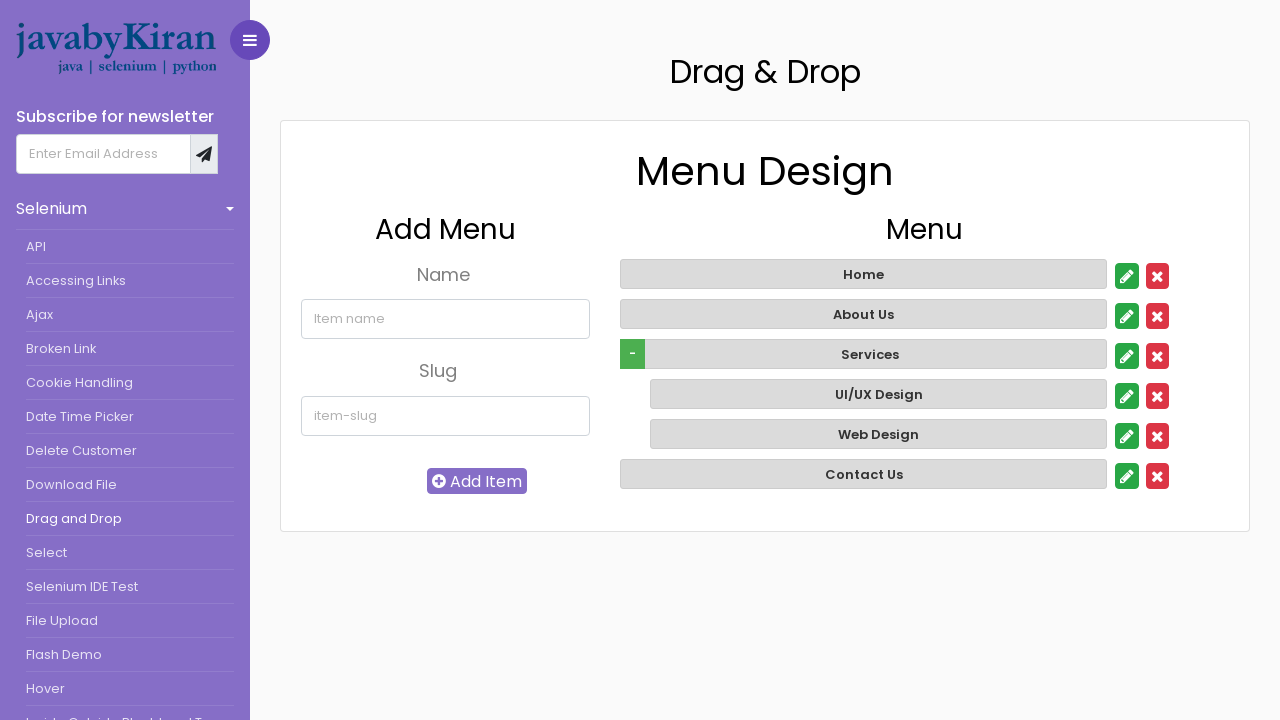

Cleared the name input field on #addInputName
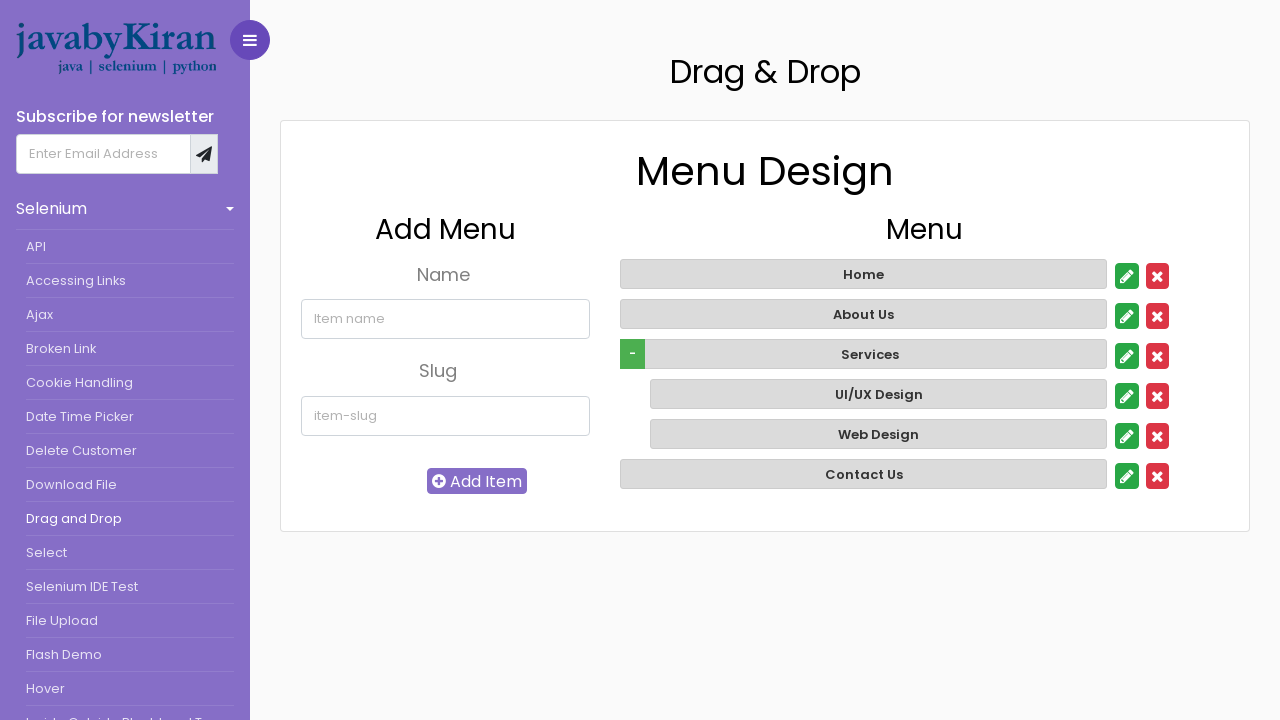

Filled name input field with 'JavaByKiran | playground' on #addInputName
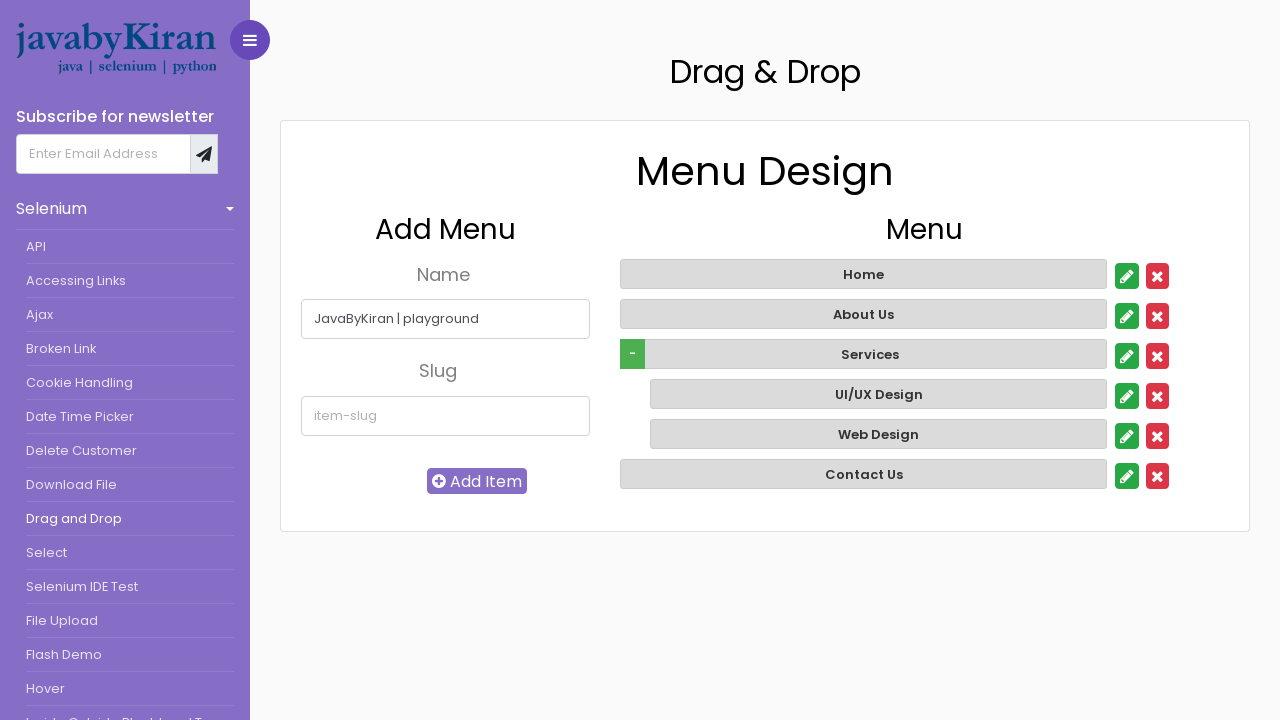

Cleared the slug input field on #addInputSlug
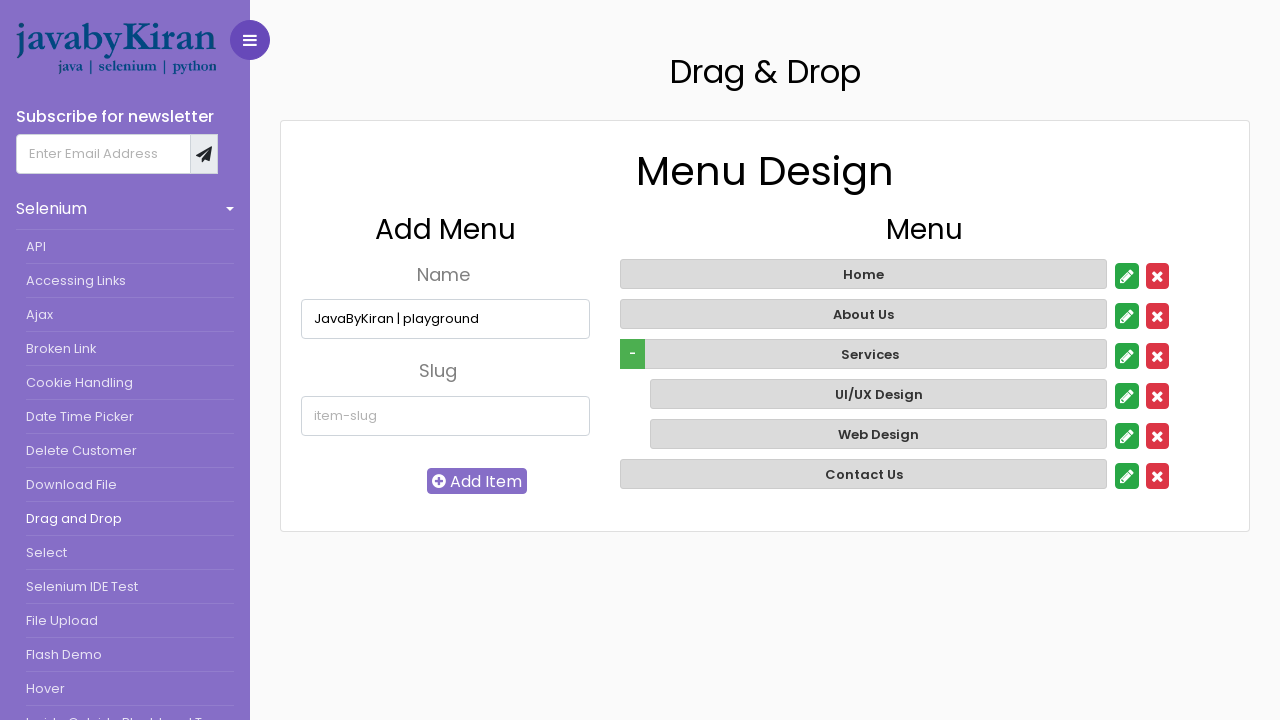

Filled slug input field with 'Playing on Ground' on #addInputSlug
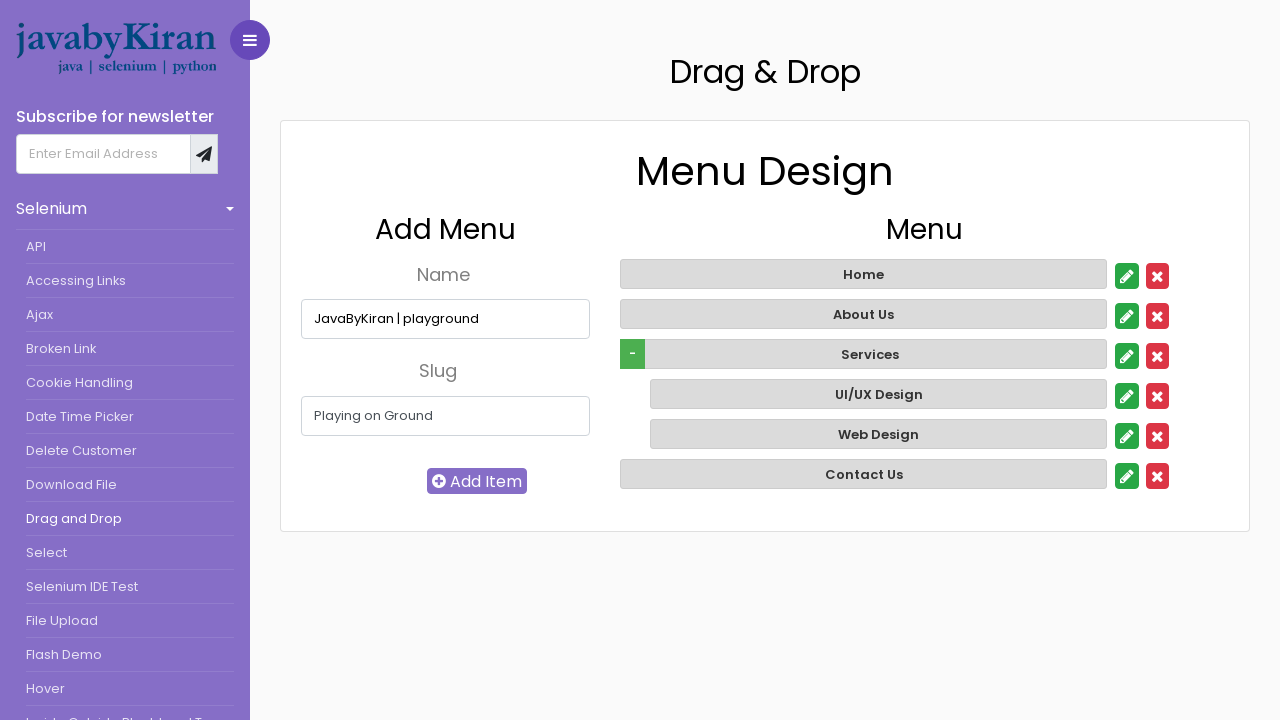

Clicked the add button to submit form at (477, 481) on #addButton
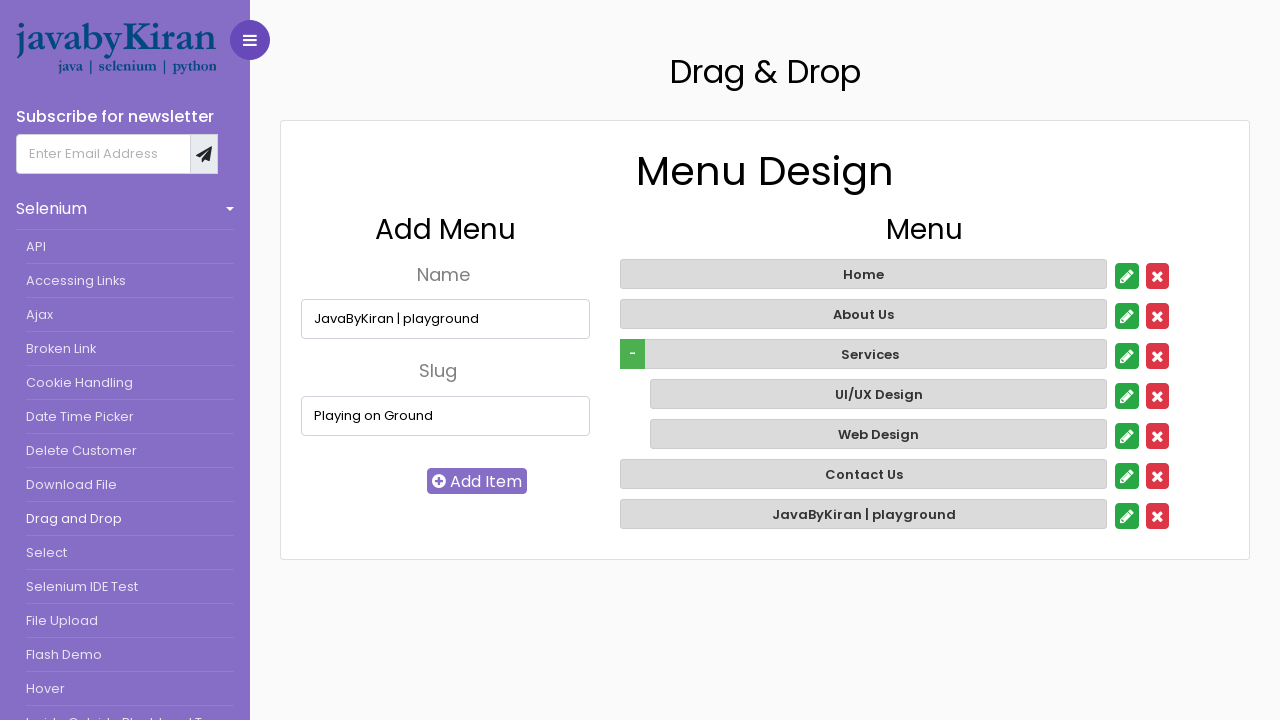

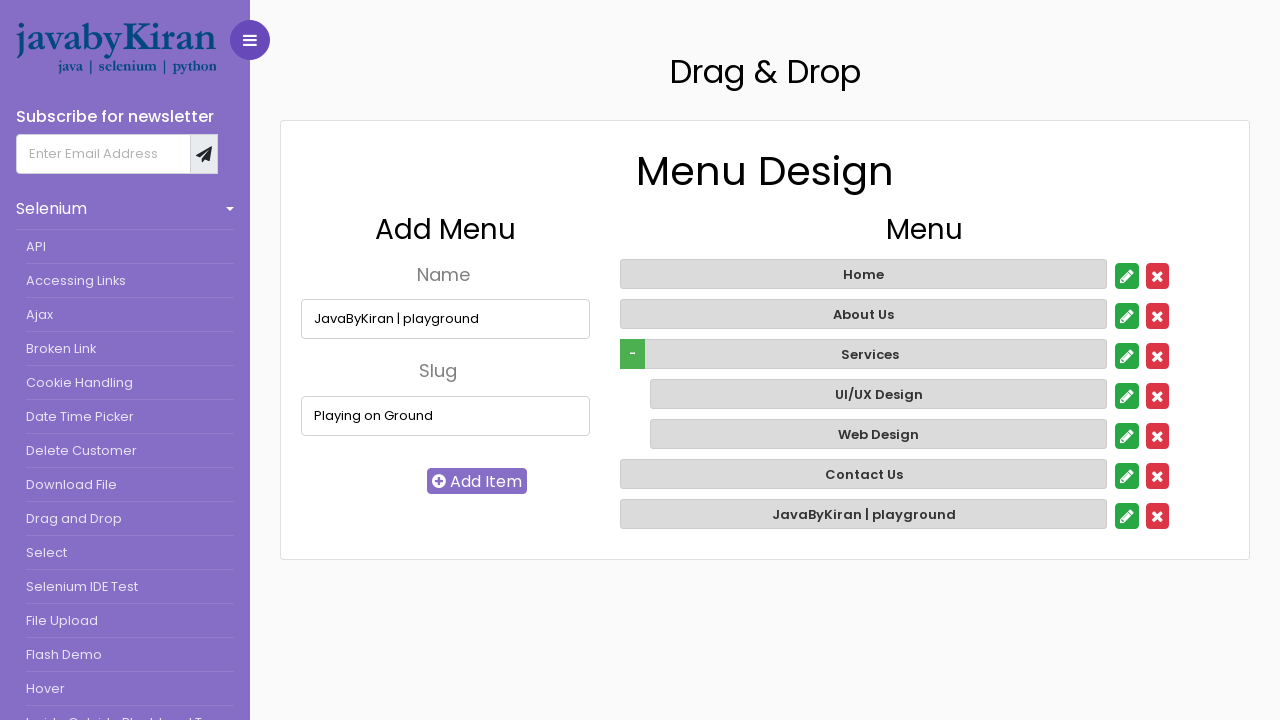